Opens the Insider homepage and verifies the page loads successfully

Starting URL: https://useinsider.com/

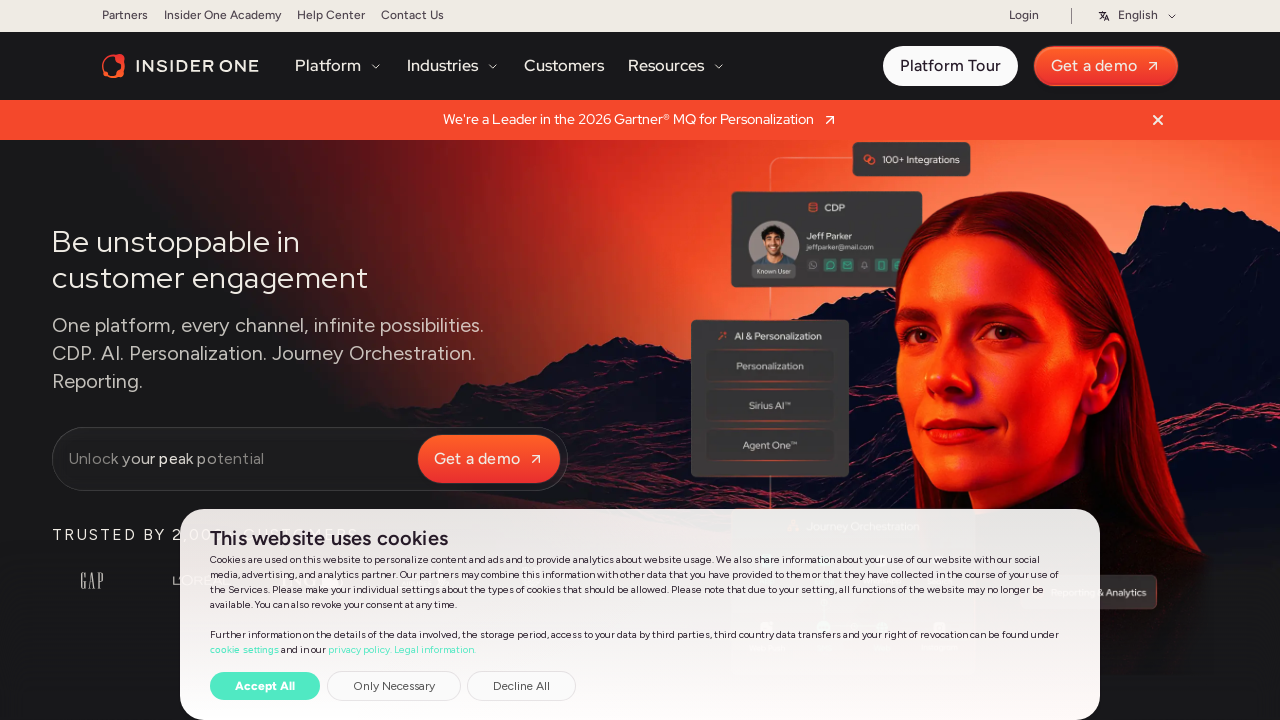

Waited for page DOM to be fully loaded
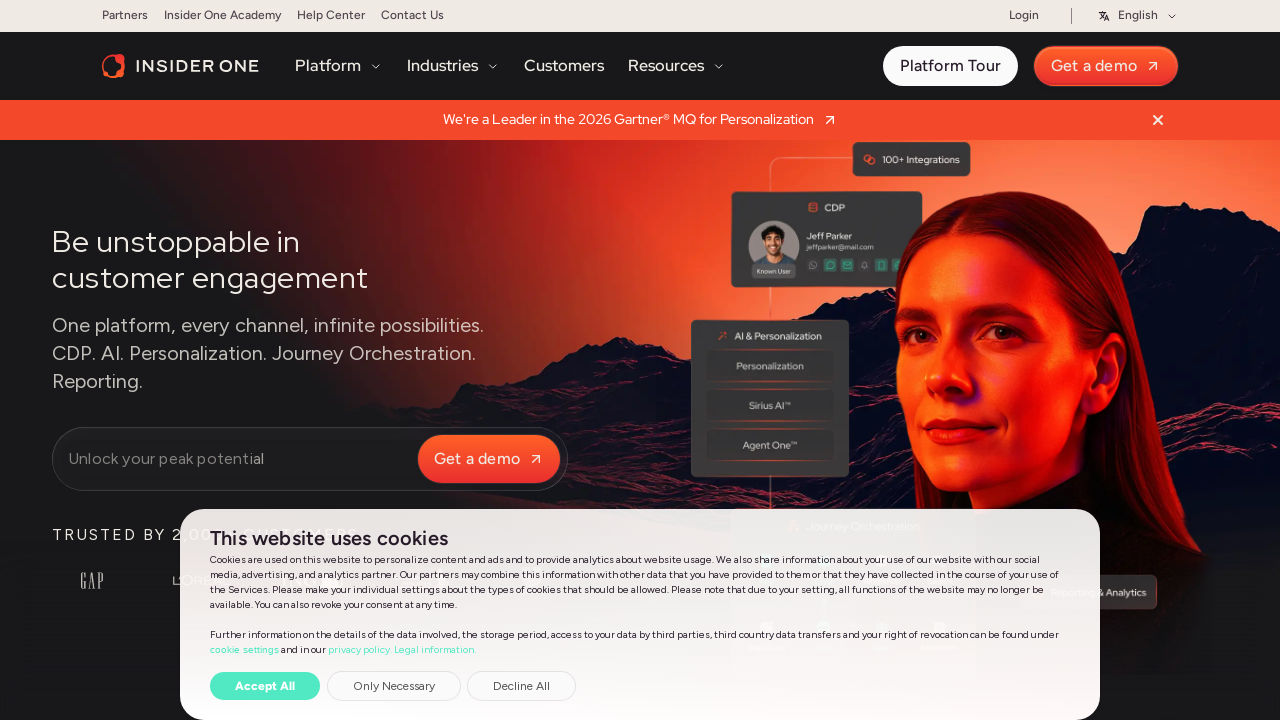

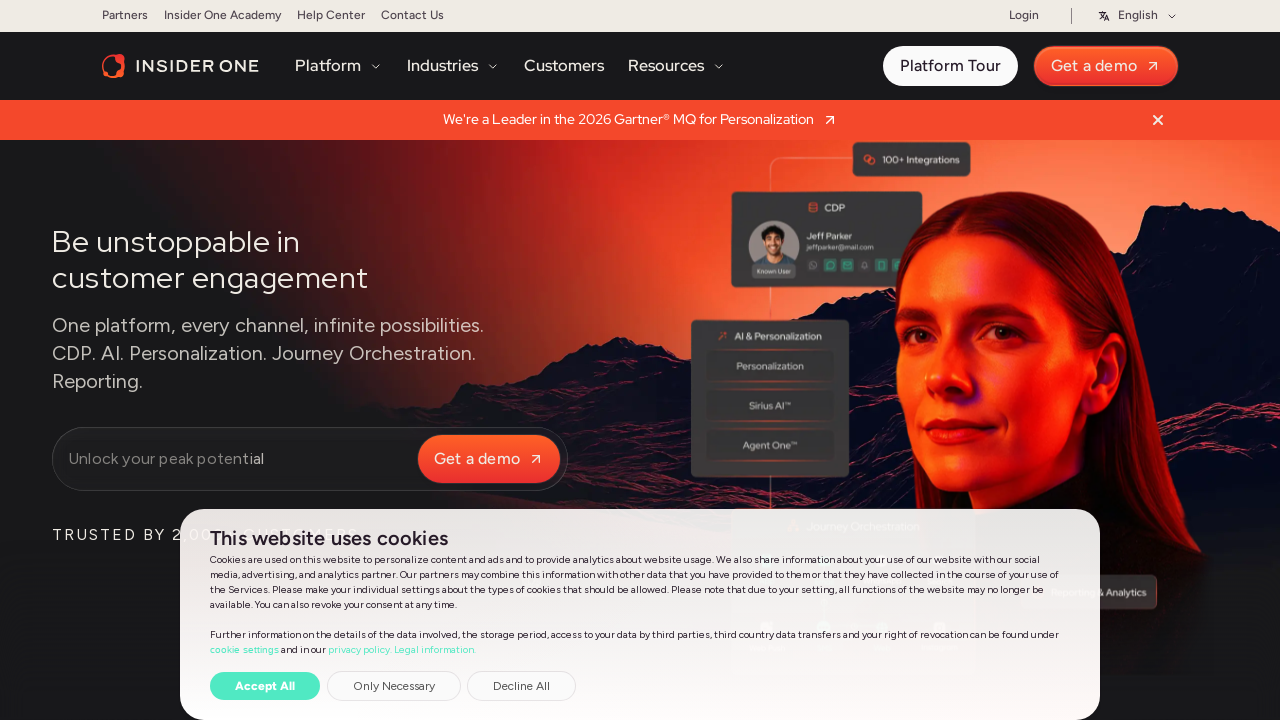